Tests that weather information is displayed on the page

Starting URL: https://www.sabah.com.tr

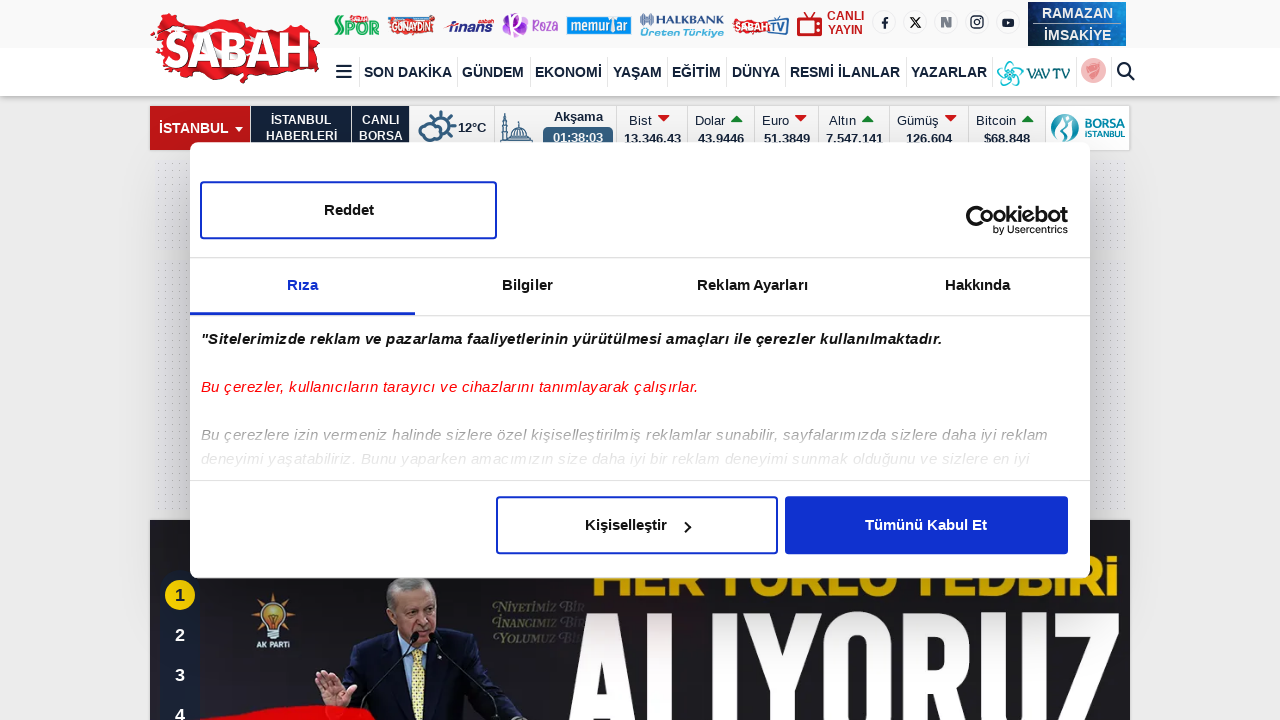

Page loaded - domcontentloaded state reached
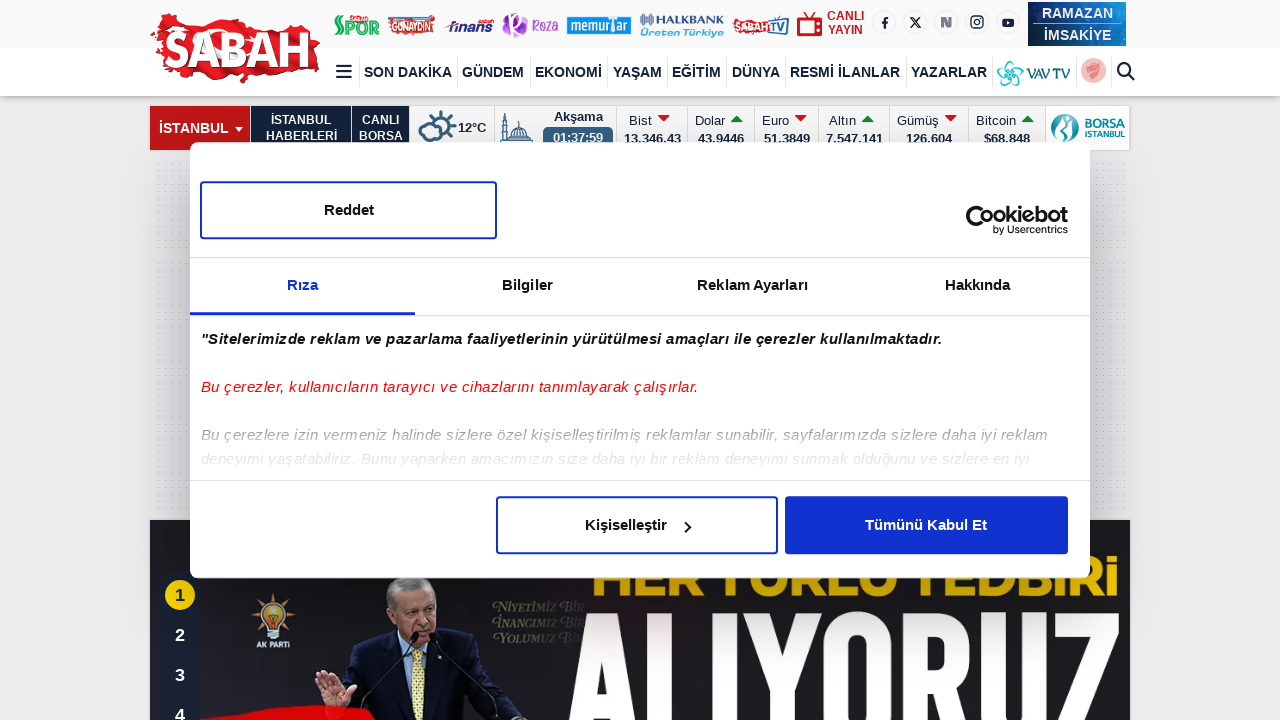

Located weather element containing temperature information
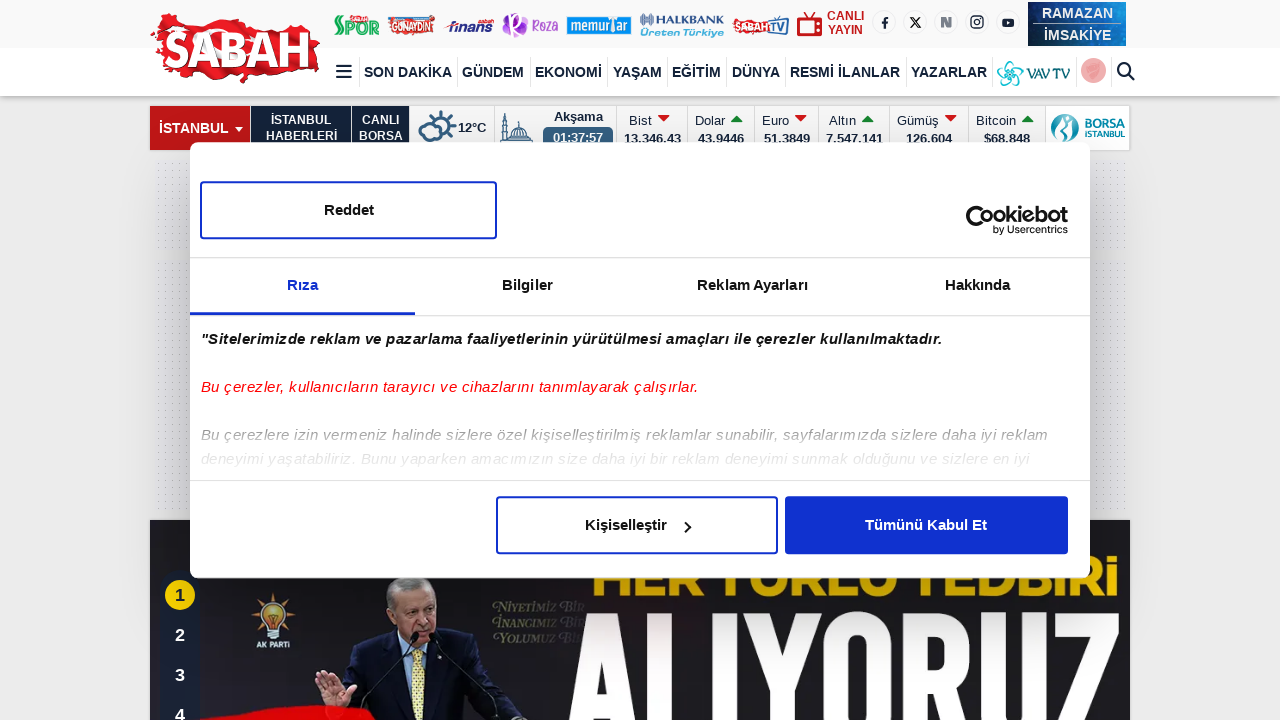

Weather information is now visible on the page
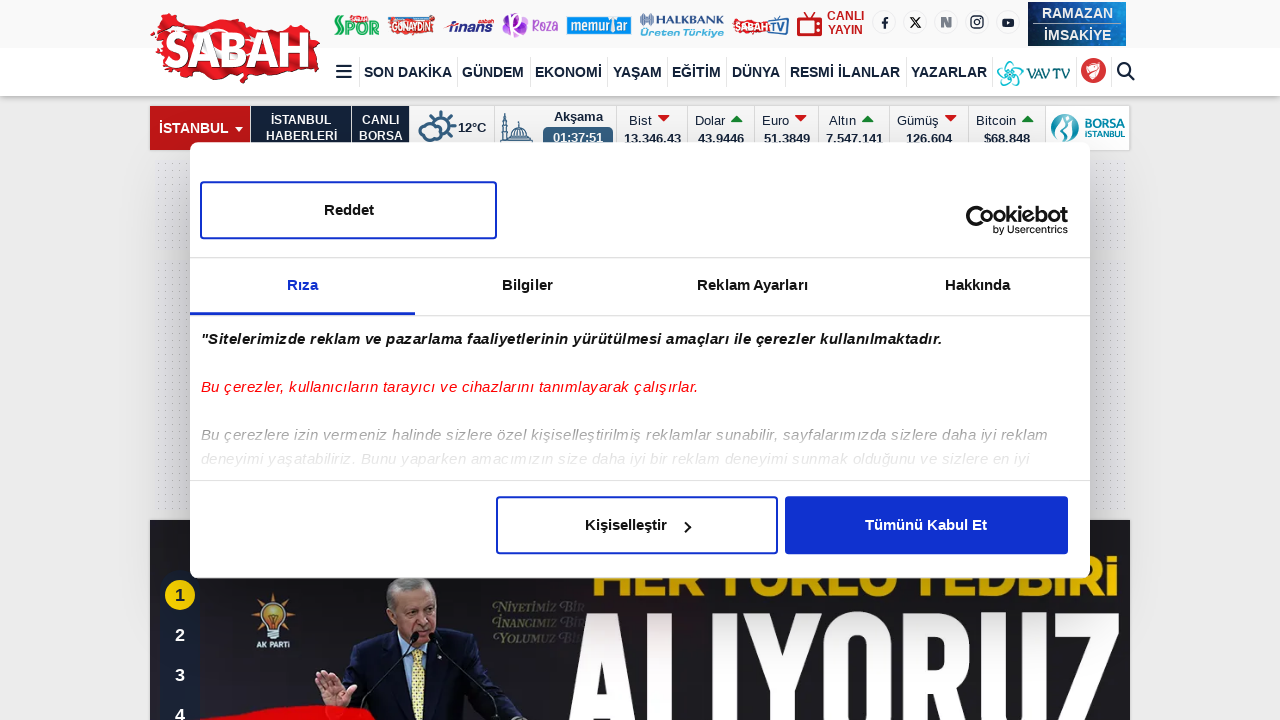

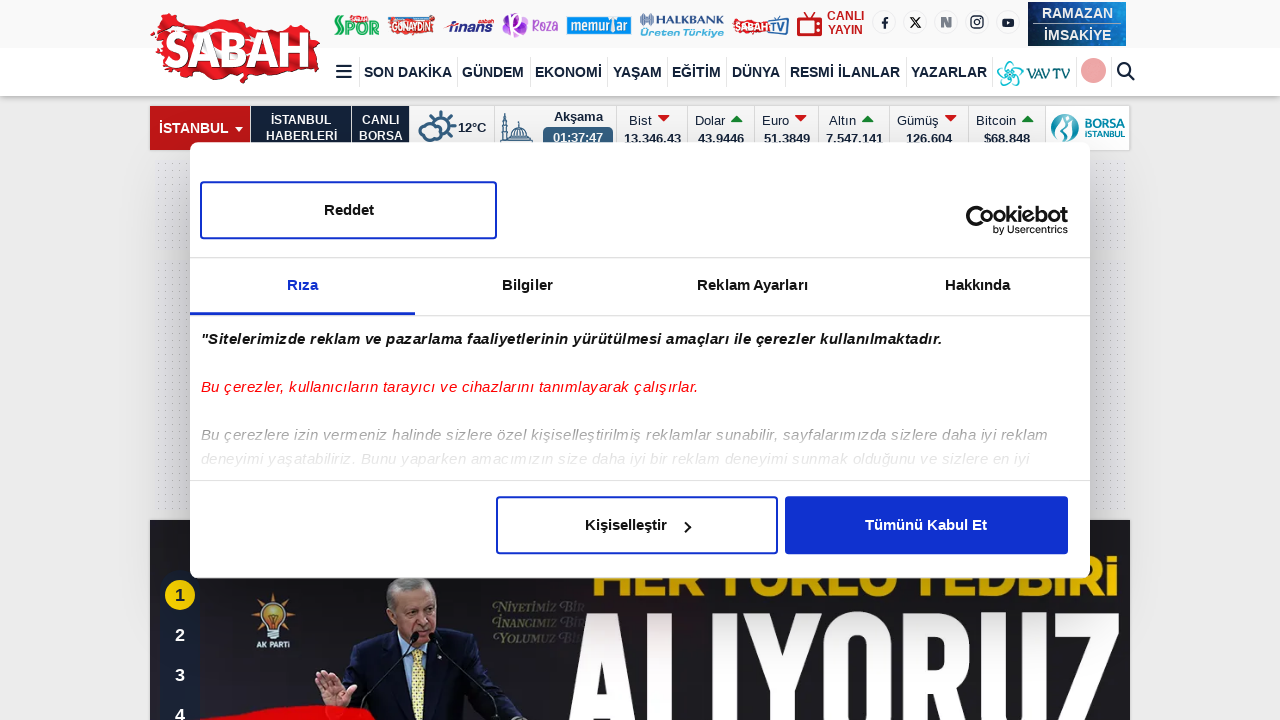